Tests JavaScript scrolling functionality by scrolling down to a link at the bottom of the page and then scrolling back up to the top

Starting URL: https://practice.cydeo.com/large

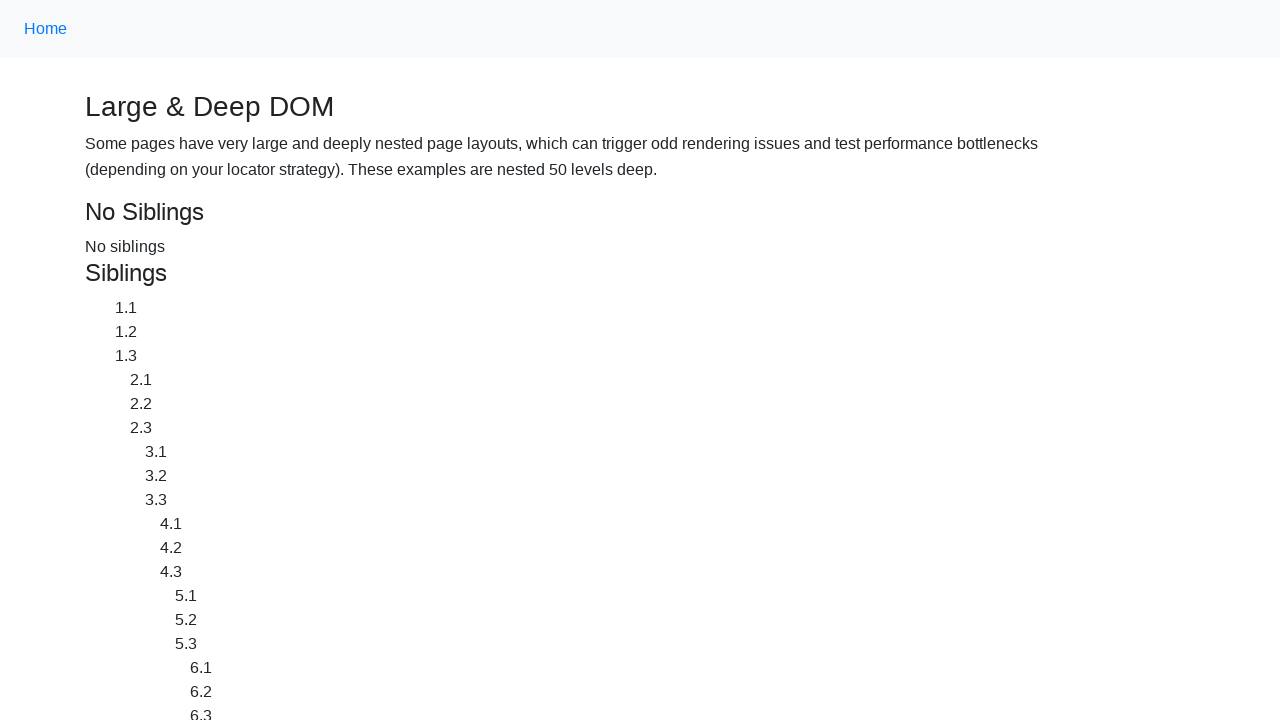

Located CYDEO link at the bottom of the page
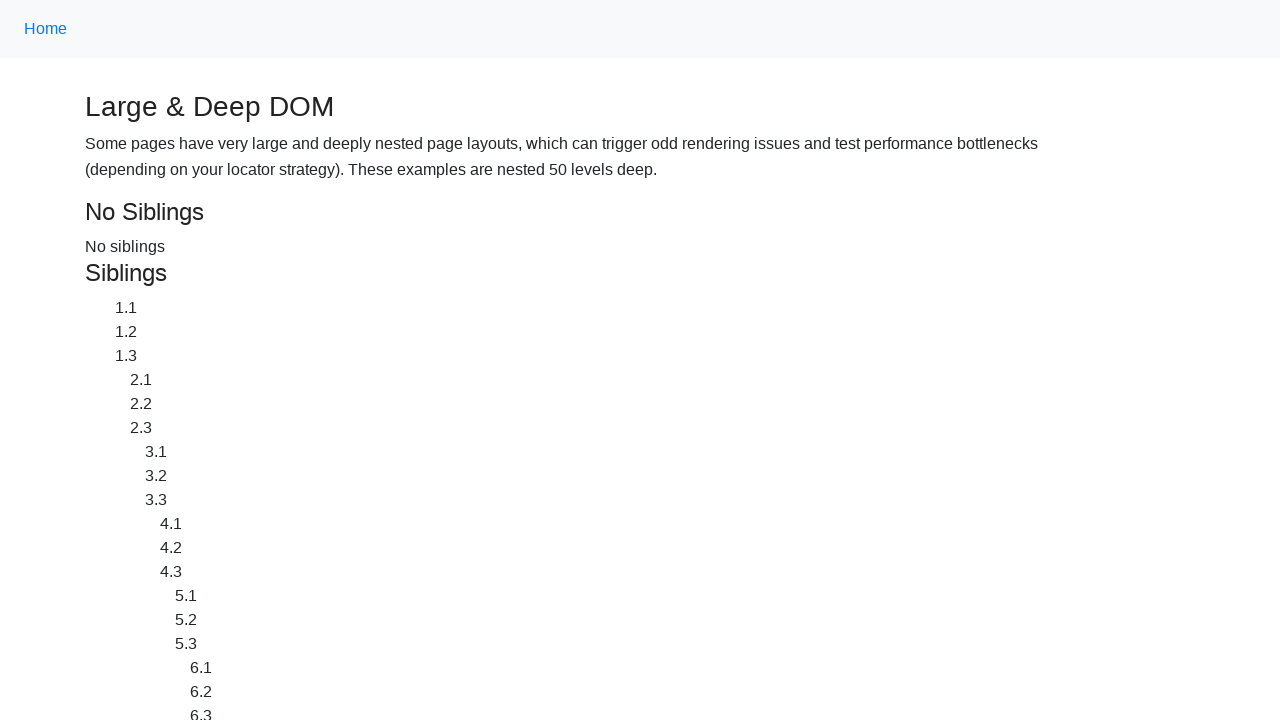

Scrolled down to CYDEO link using JavaScript
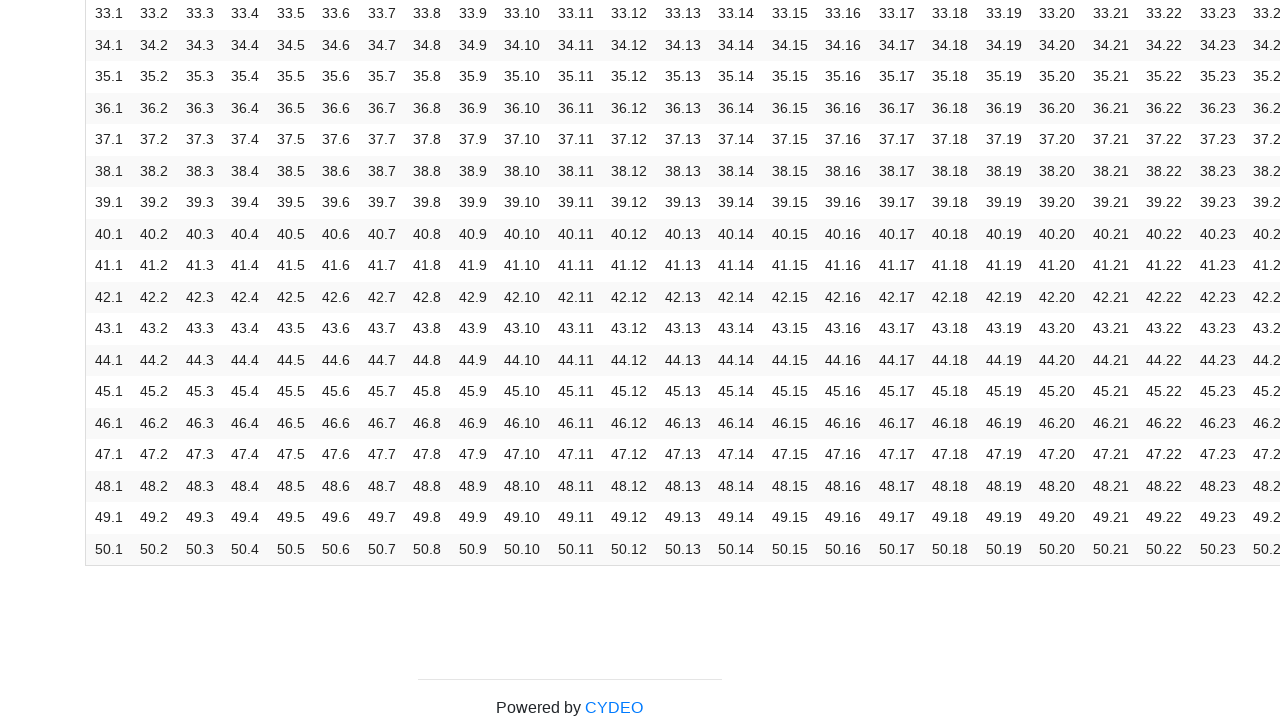

Waited 1 second to observe scroll effect
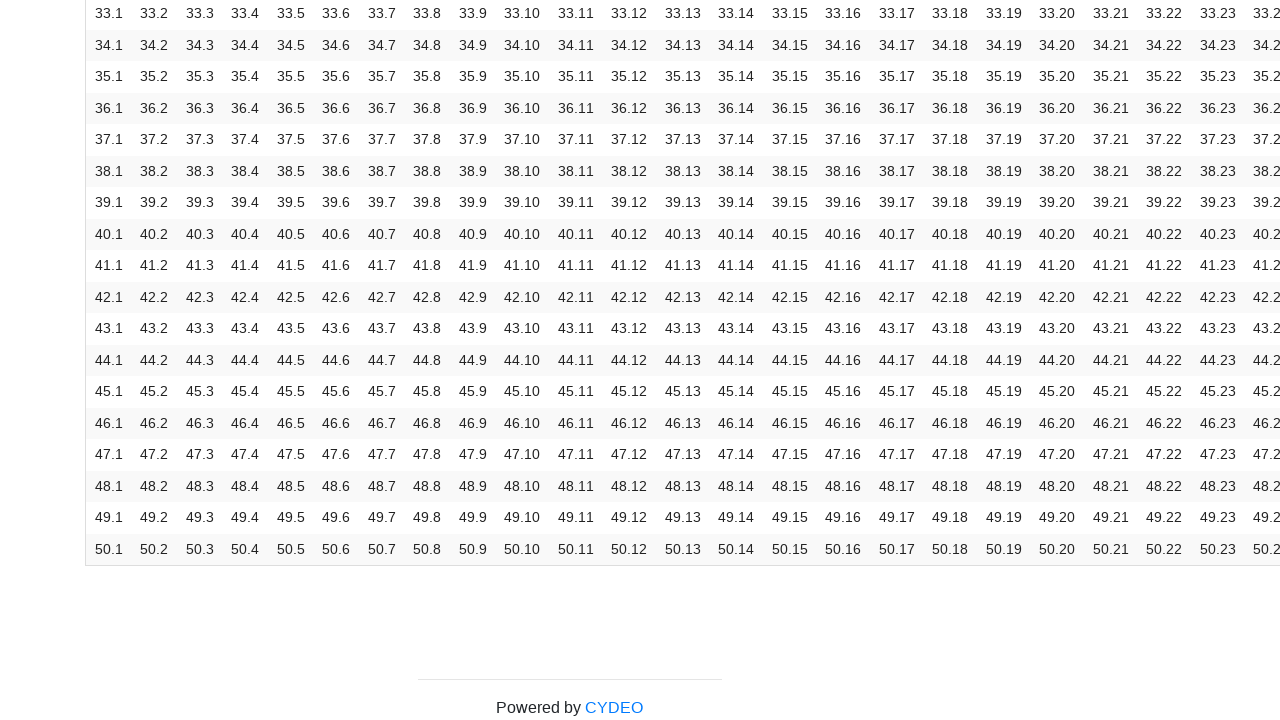

Located Home link at the top of the page
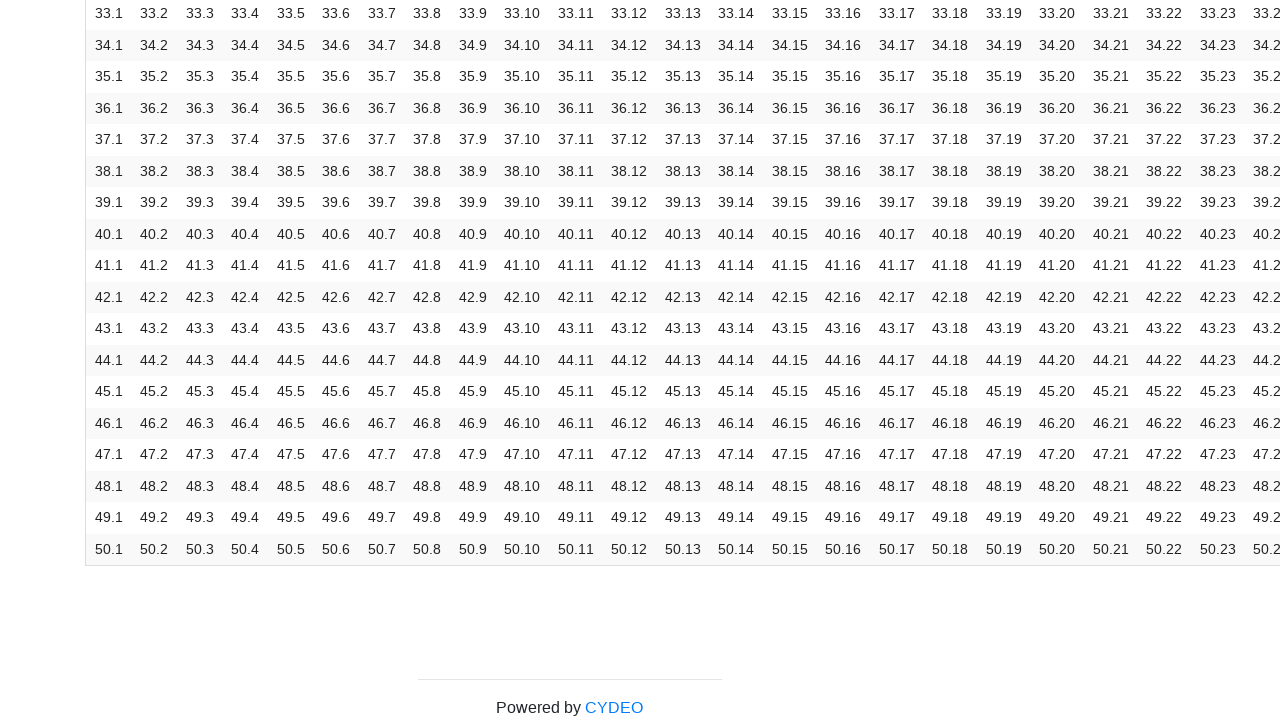

Scrolled back up to Home link using JavaScript
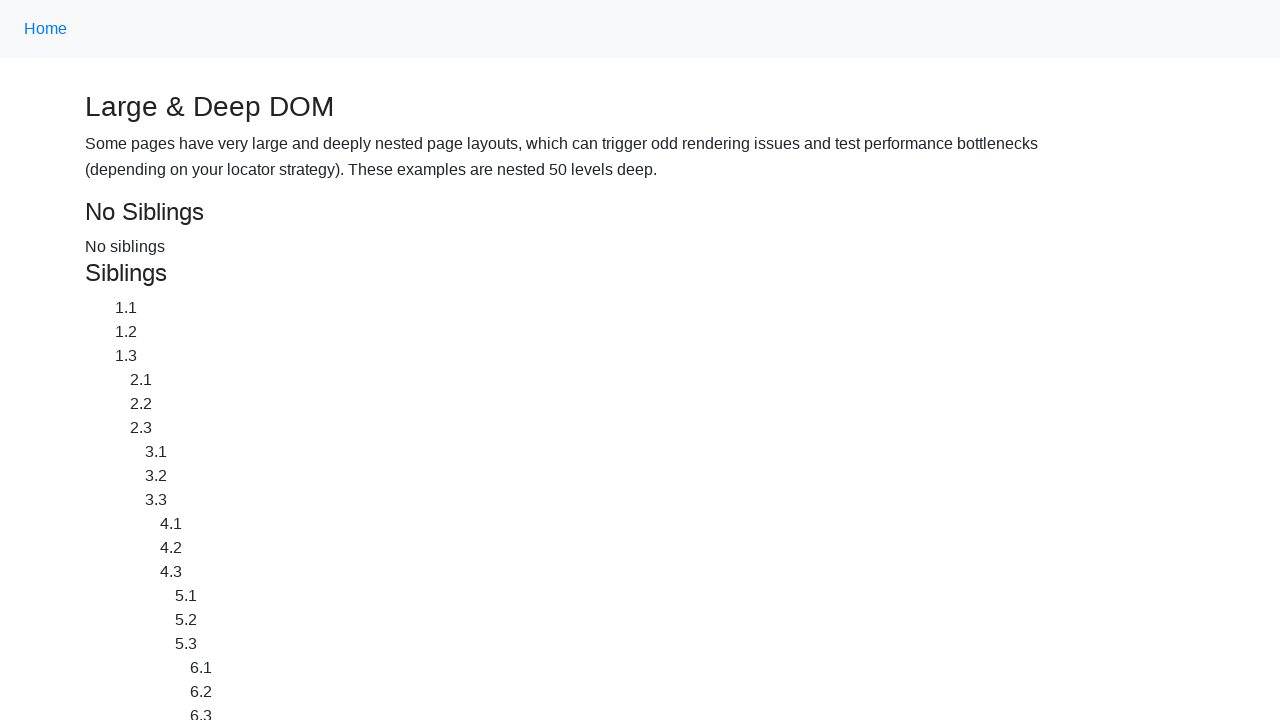

Waited 1 second to observe scroll effect
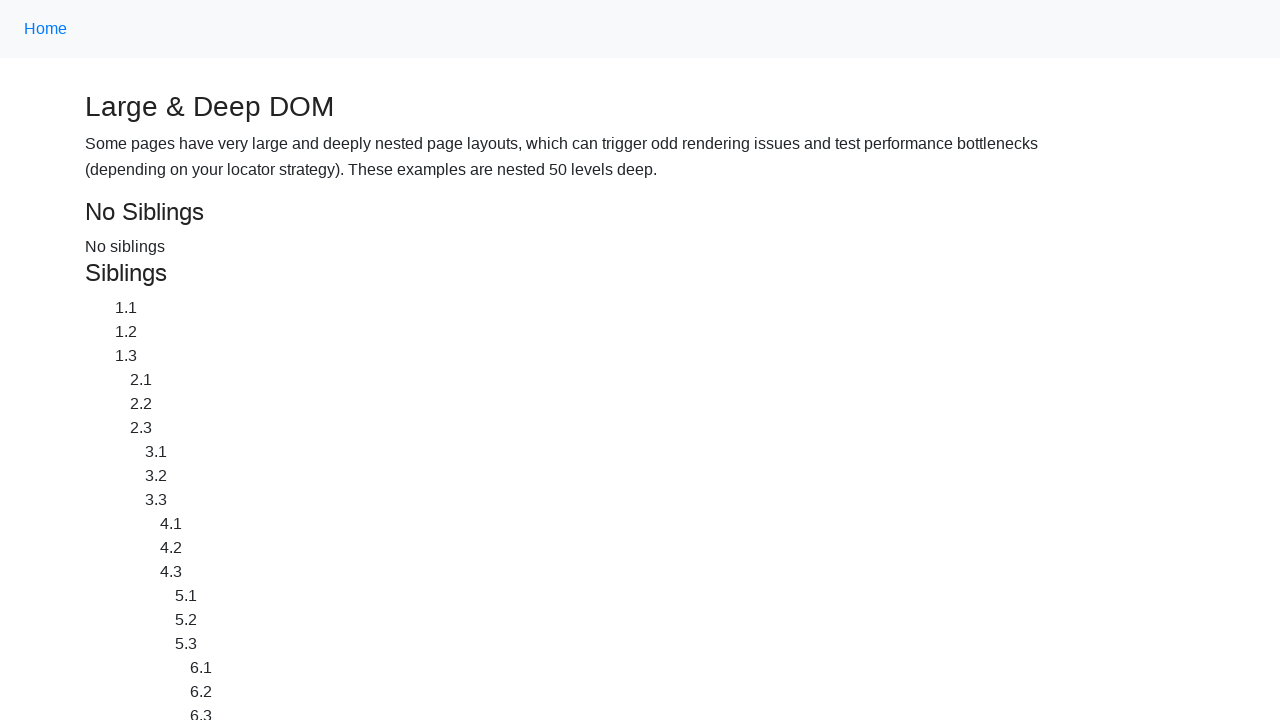

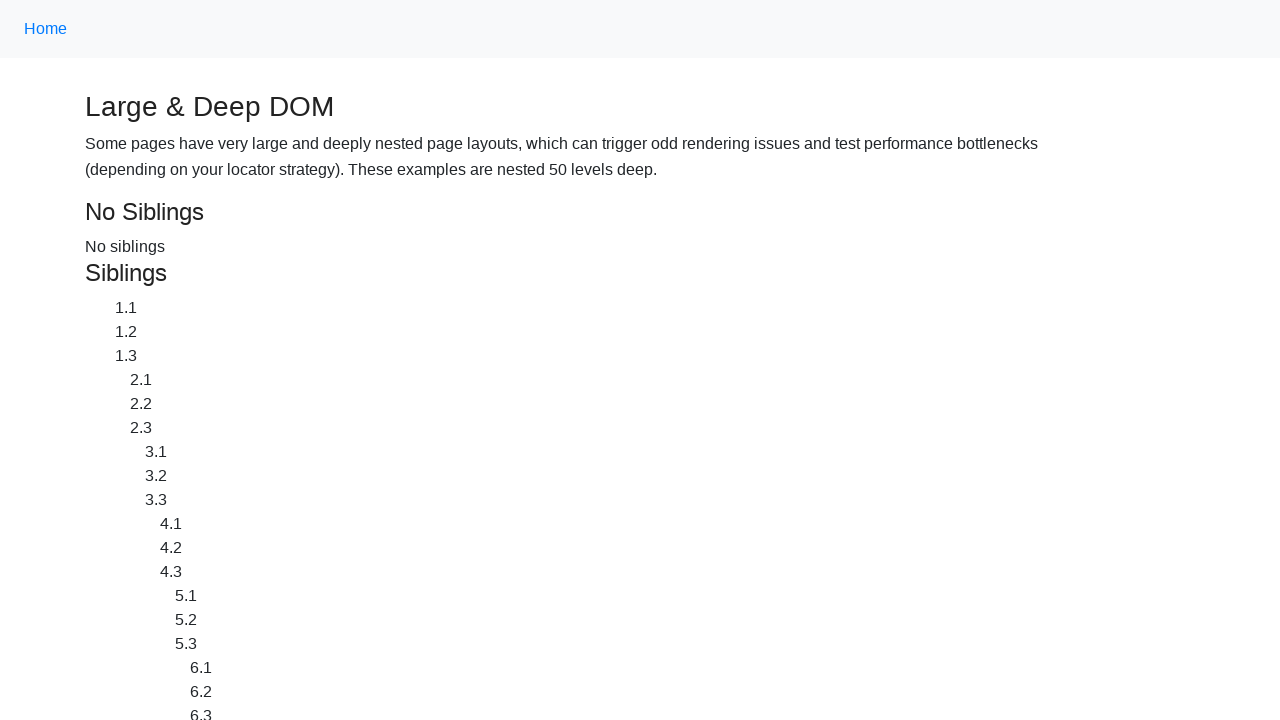